Tests clicking an alert button using relative XPath selector

Starting URL: http://omayo.blogspot.com

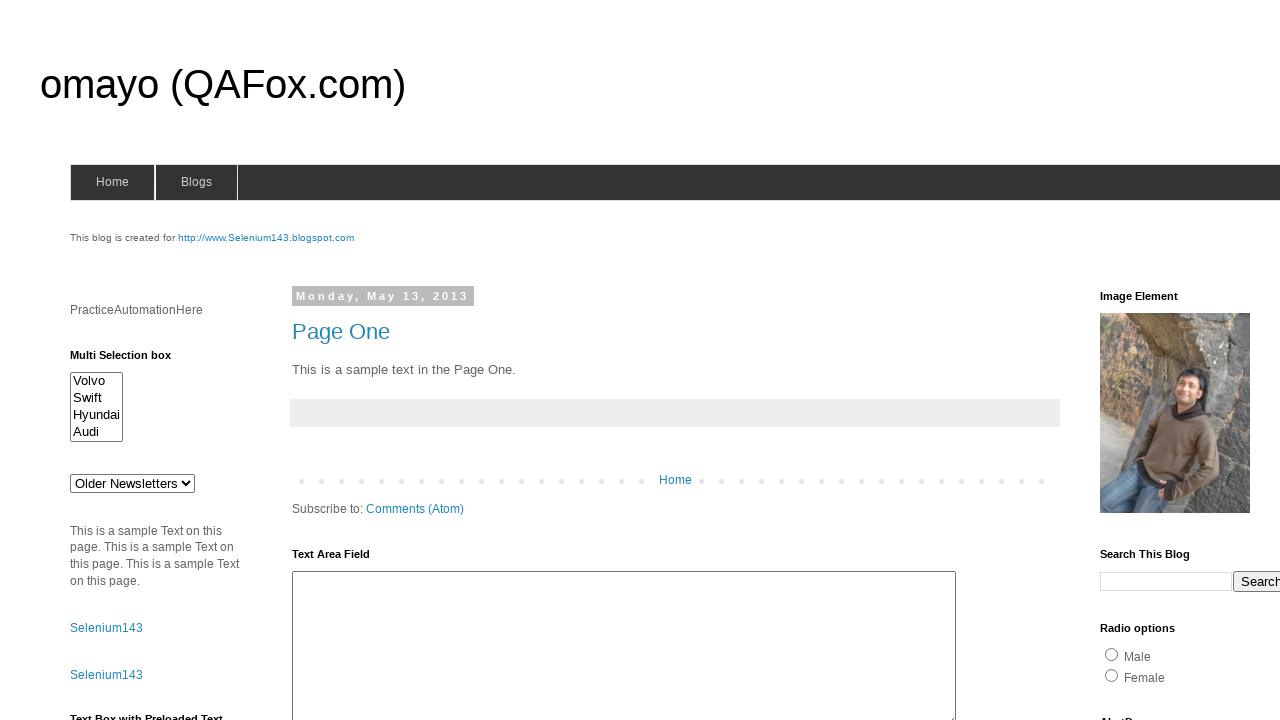

Clicked alert button using relative XPath selector at (1154, 361) on xpath=//*[@id='alert1']
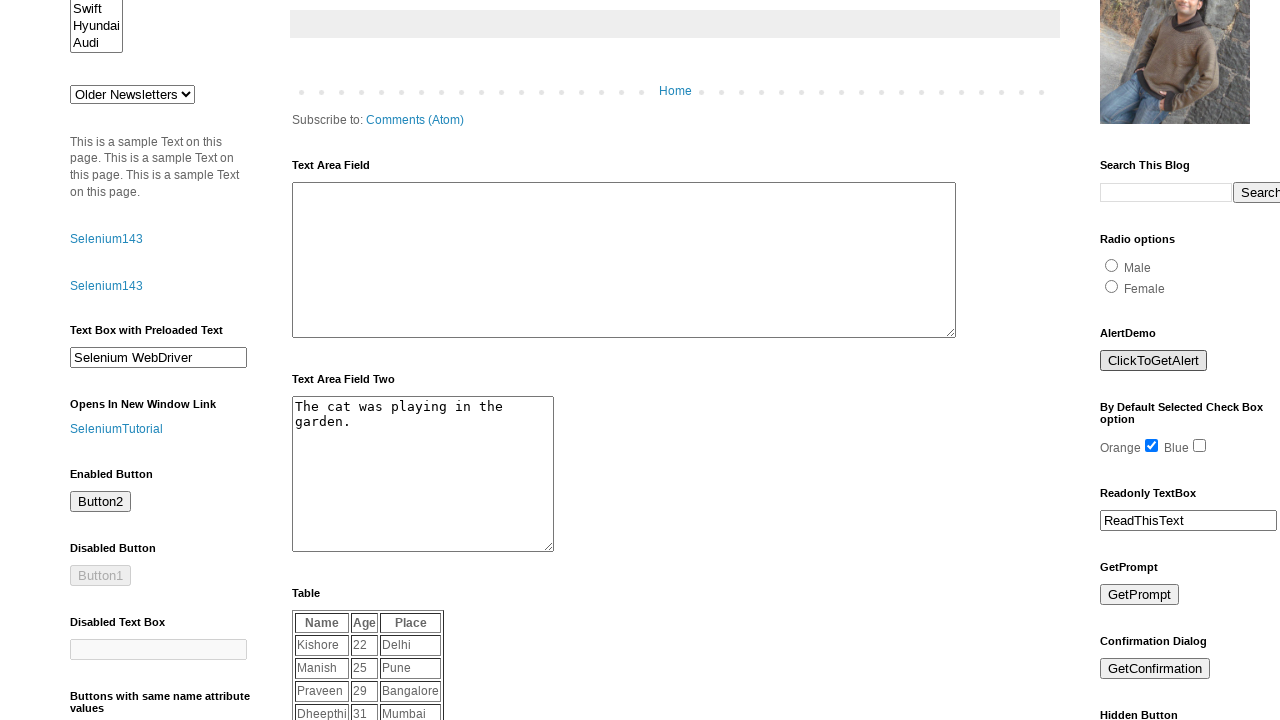

Set up dialog handler to accept alert
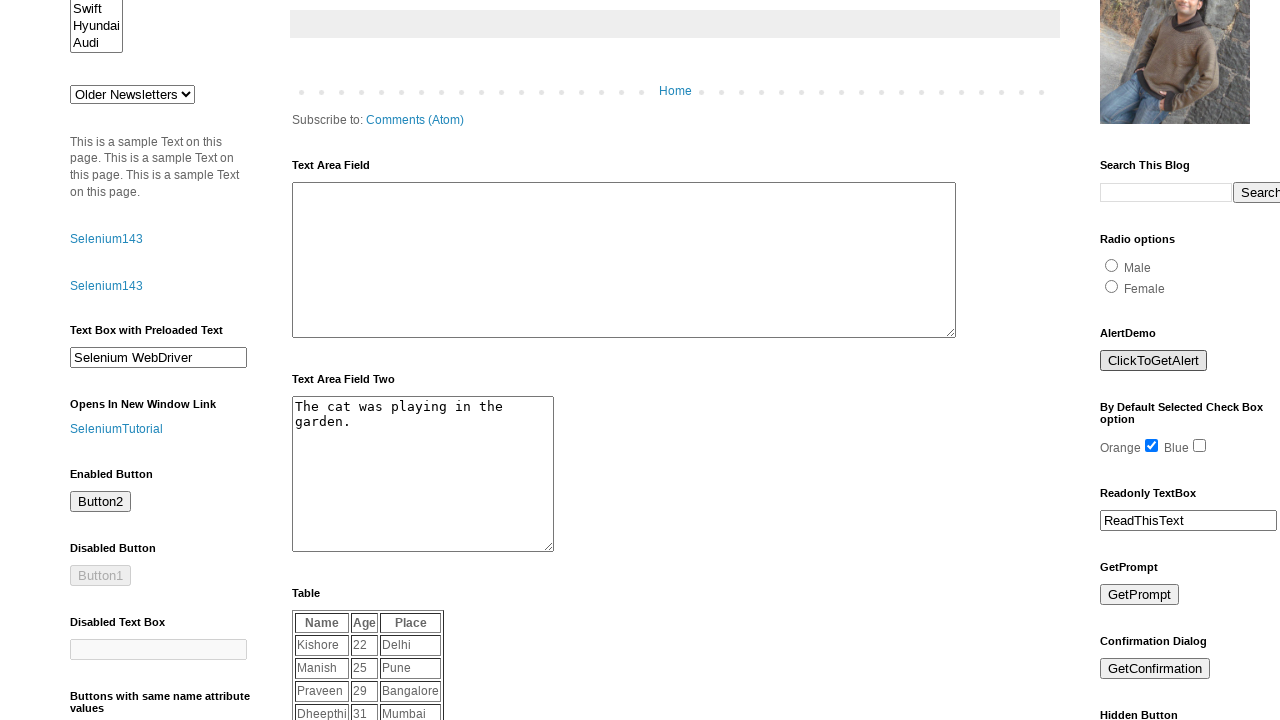

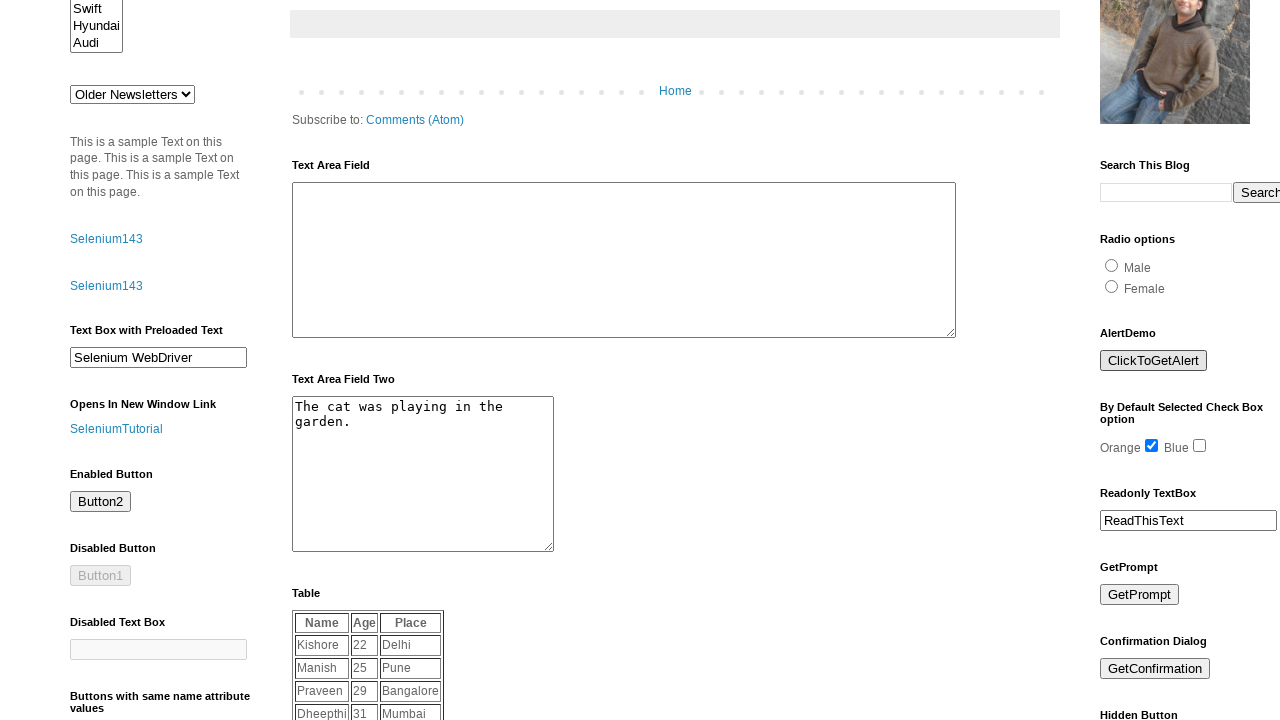